Tests modal interactions on a practice automation site by opening a simple modal, closing it, then opening a form modal and filling out contact information

Starting URL: https://practice-automation.com/modals/

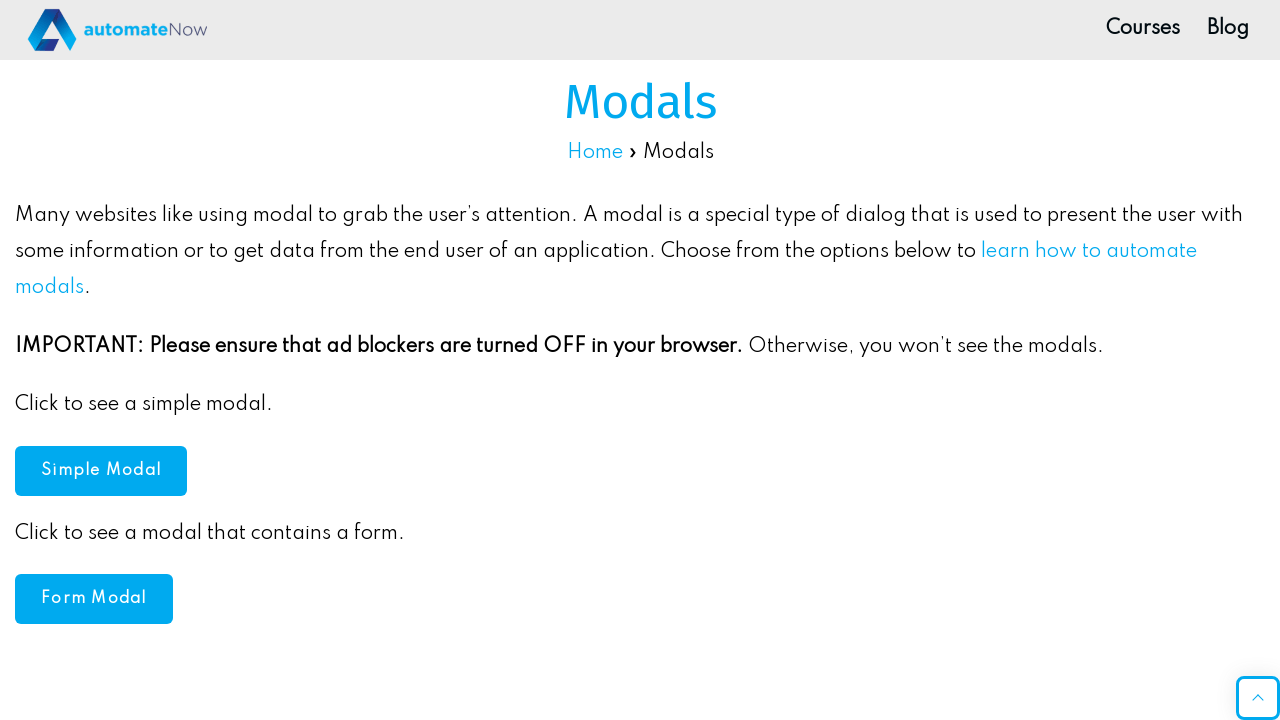

Navigated to modals practice page
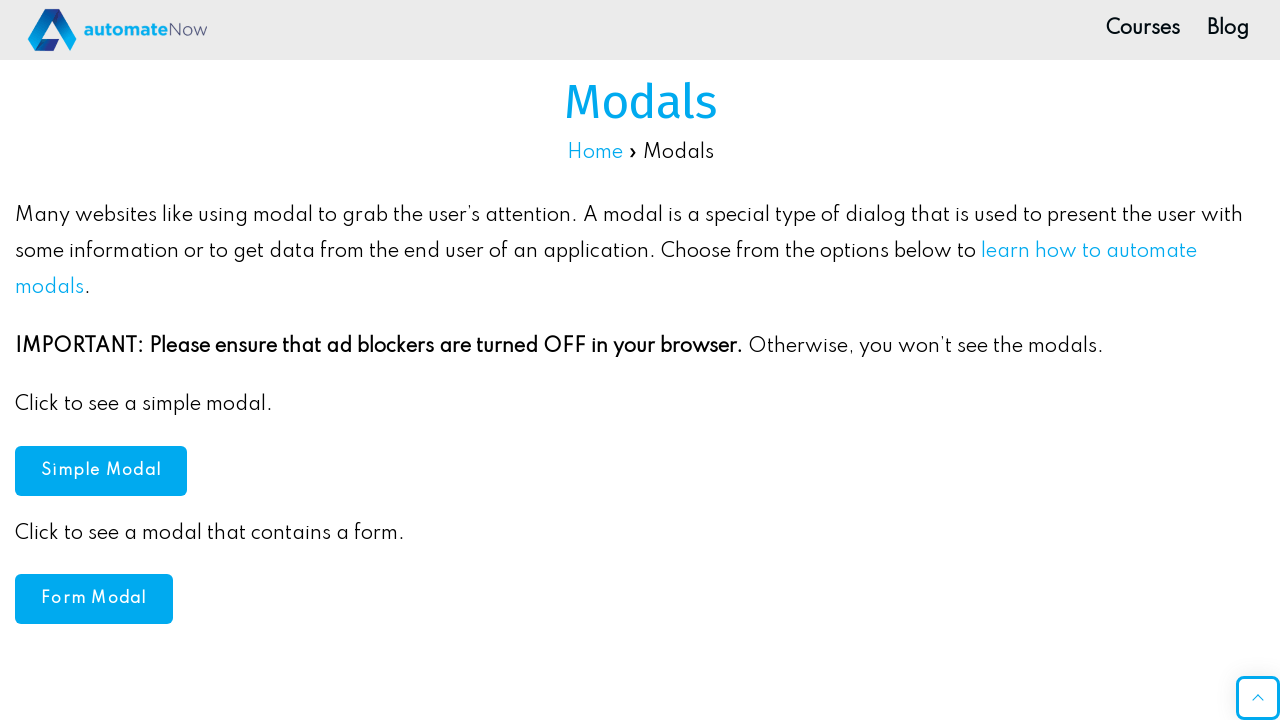

Clicked simple modal button to open modal at (101, 470) on button#simpleModal
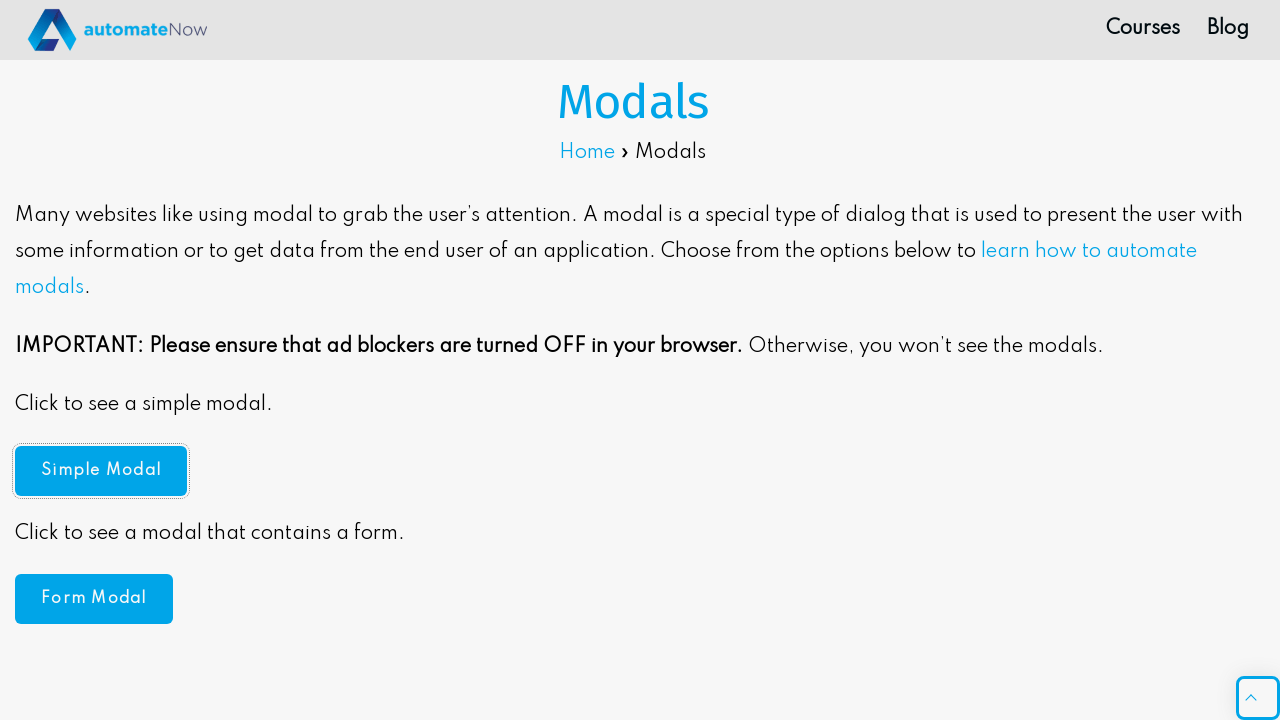

Closed simple modal by clicking close button at (874, 318) on xpath=//*[@id='popmake-1318']/button
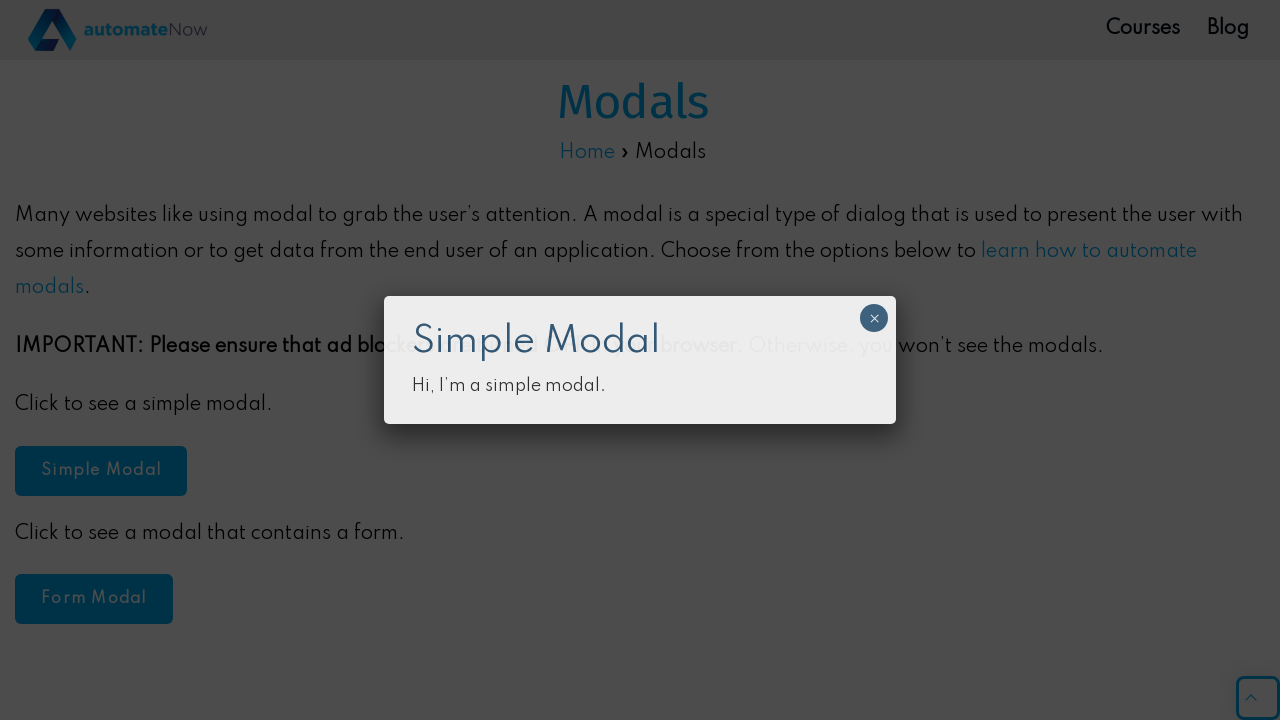

Clicked form modal button to open contact form at (94, 360) on button#formModal
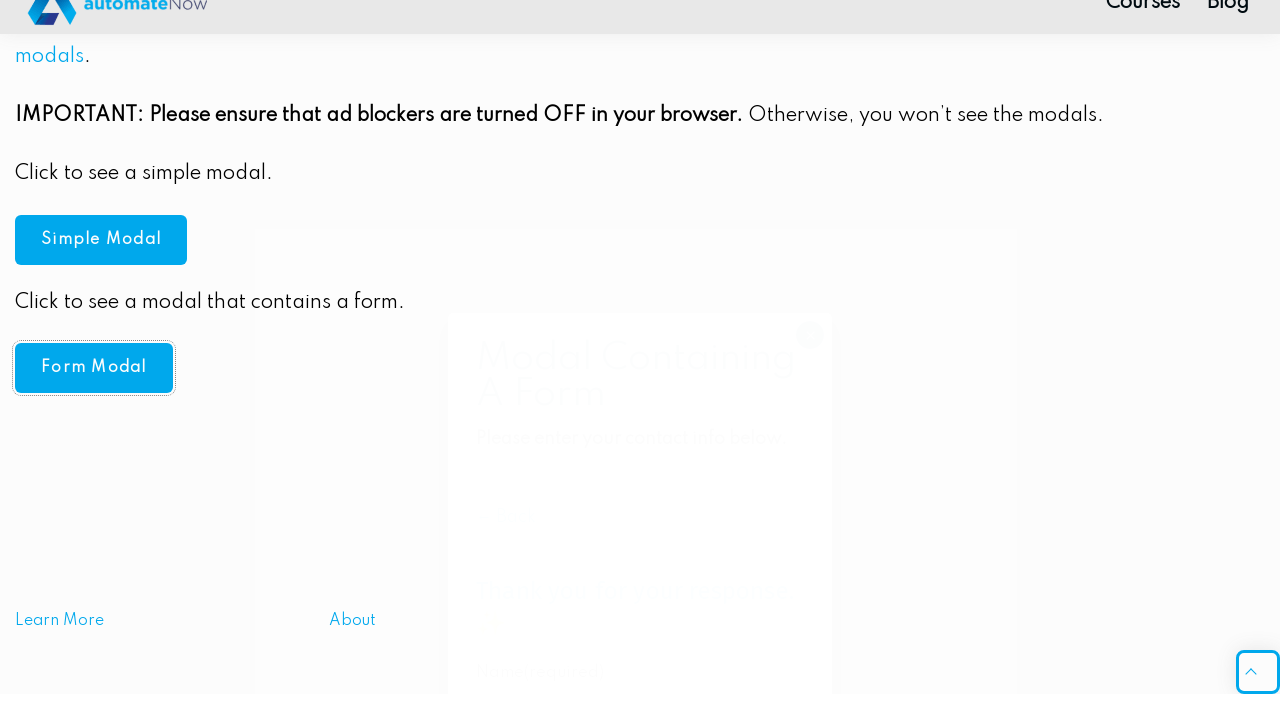

Filled name field with 'Marina' on input#g1051-name
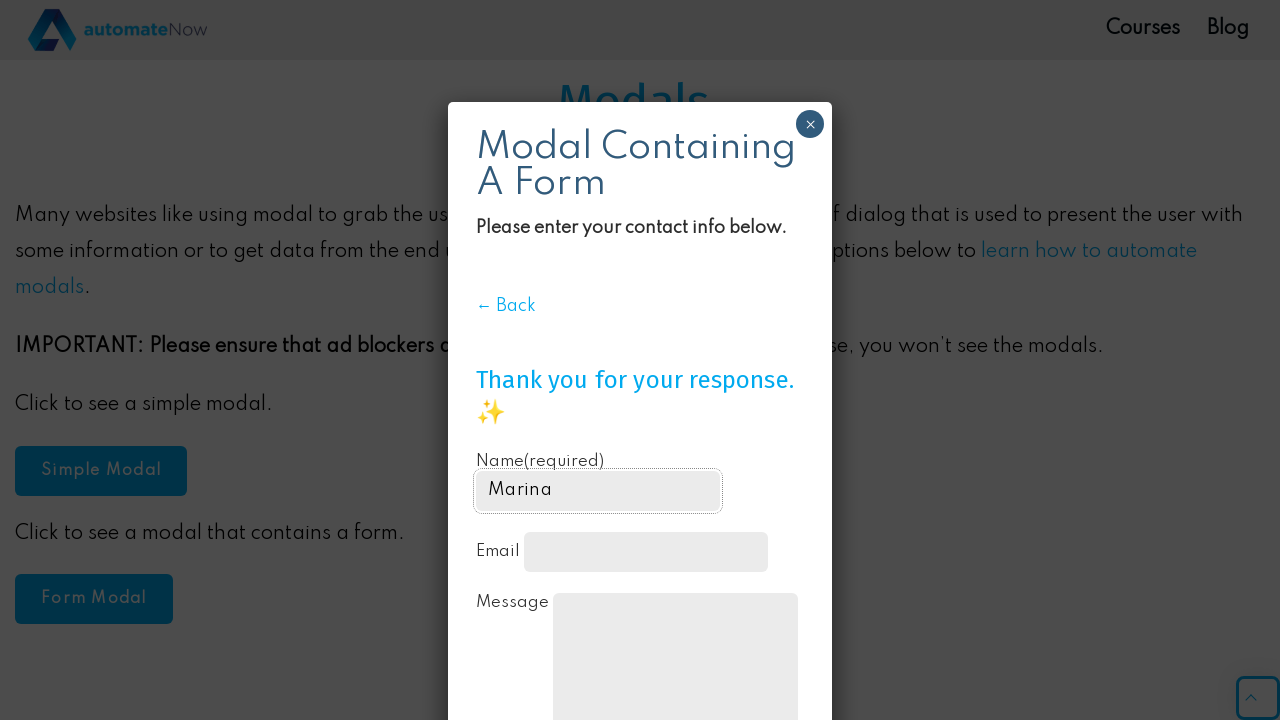

Filled email field with 'marina@gmail.com' on input#g1051-email
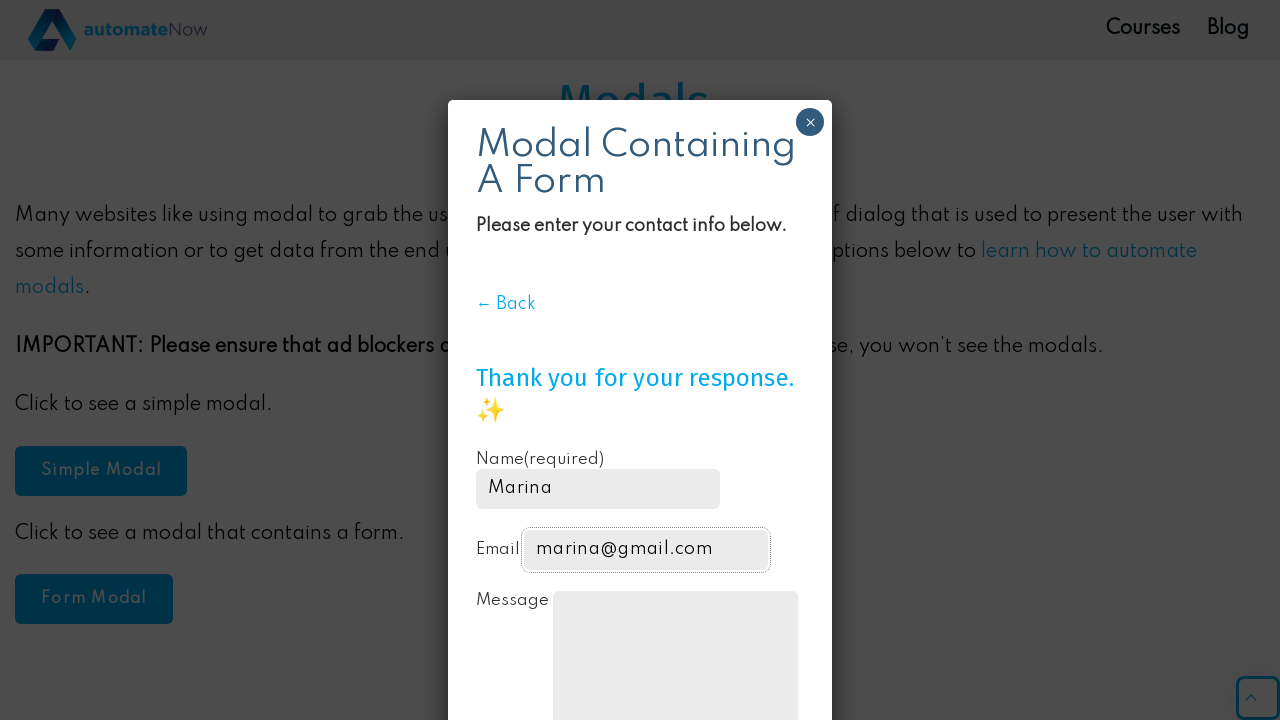

Filled message field with 'Hello!' on textarea#contact-form-comment-g1051-message
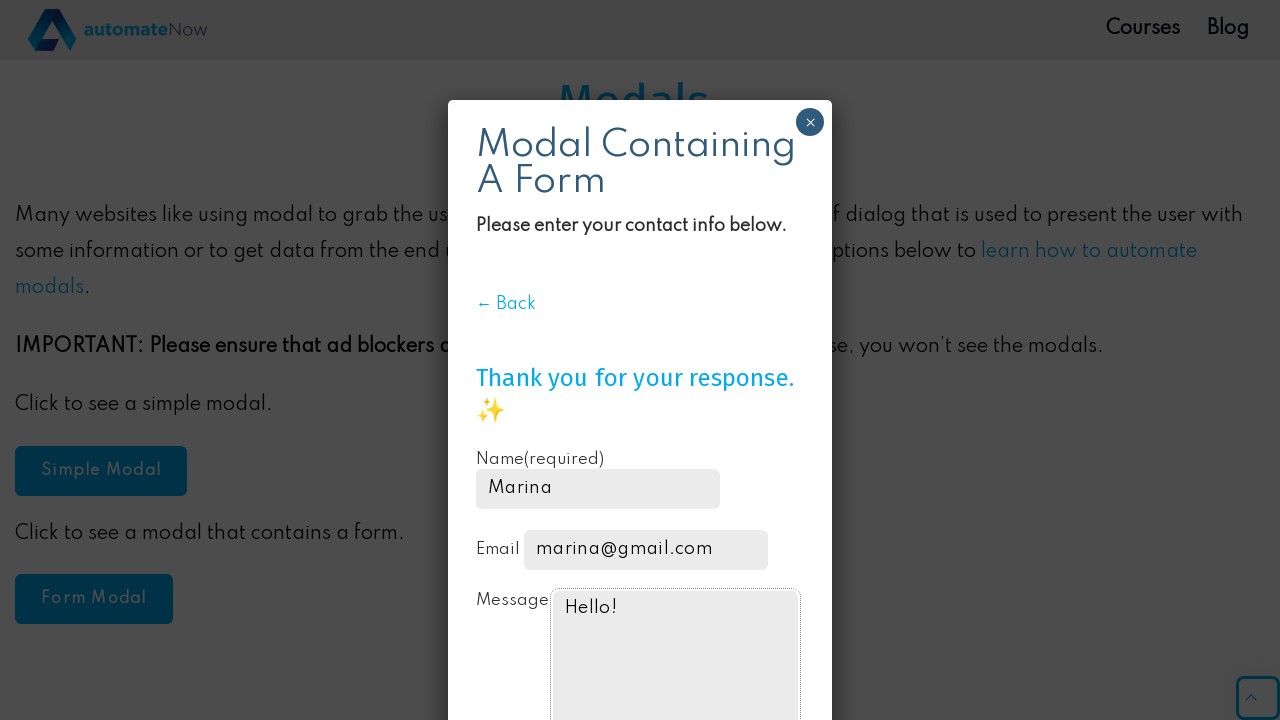

Scrolled submit button into view
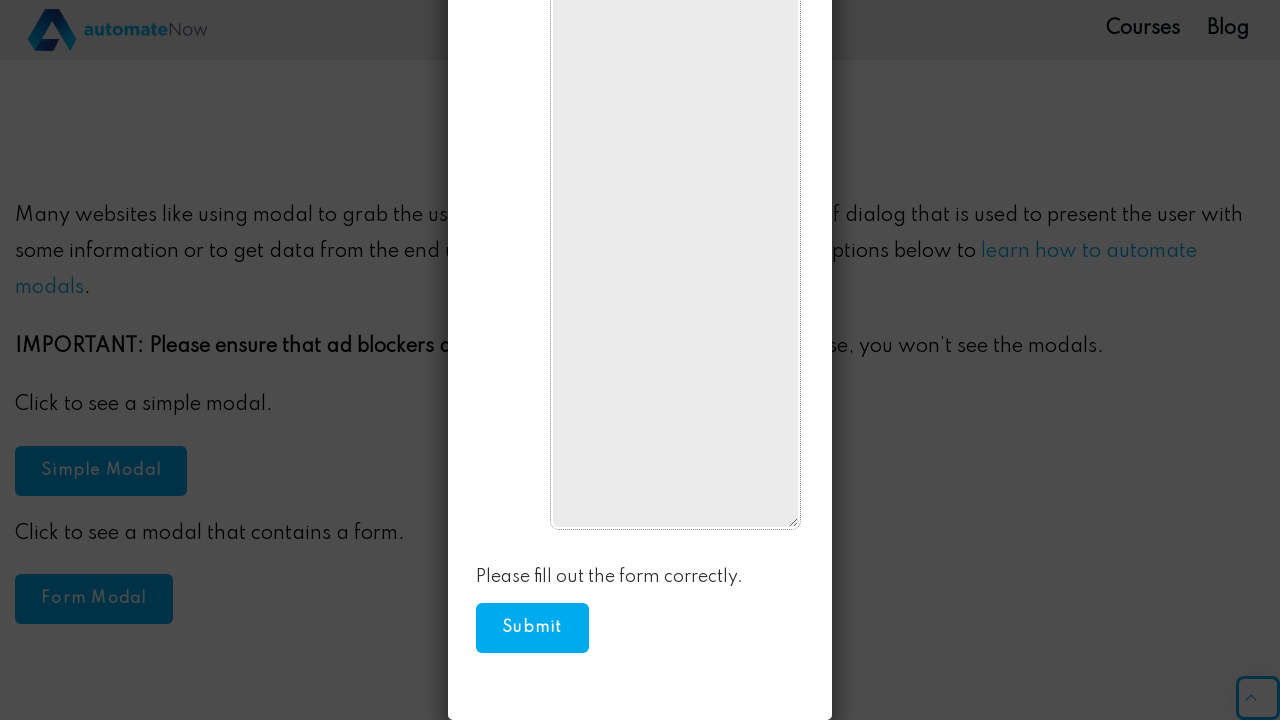

Waited 1 second for form to stabilize
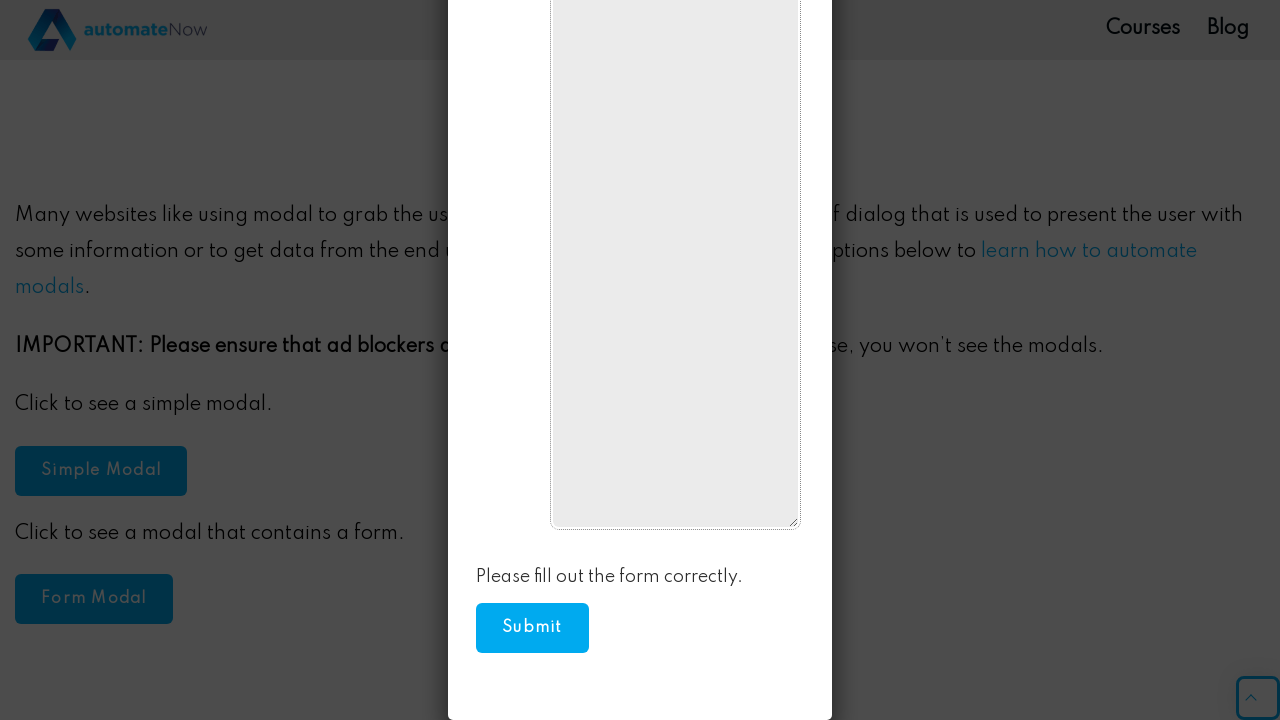

Clicked submit button to submit contact form at (532, 628) on button.pushbutton-wide
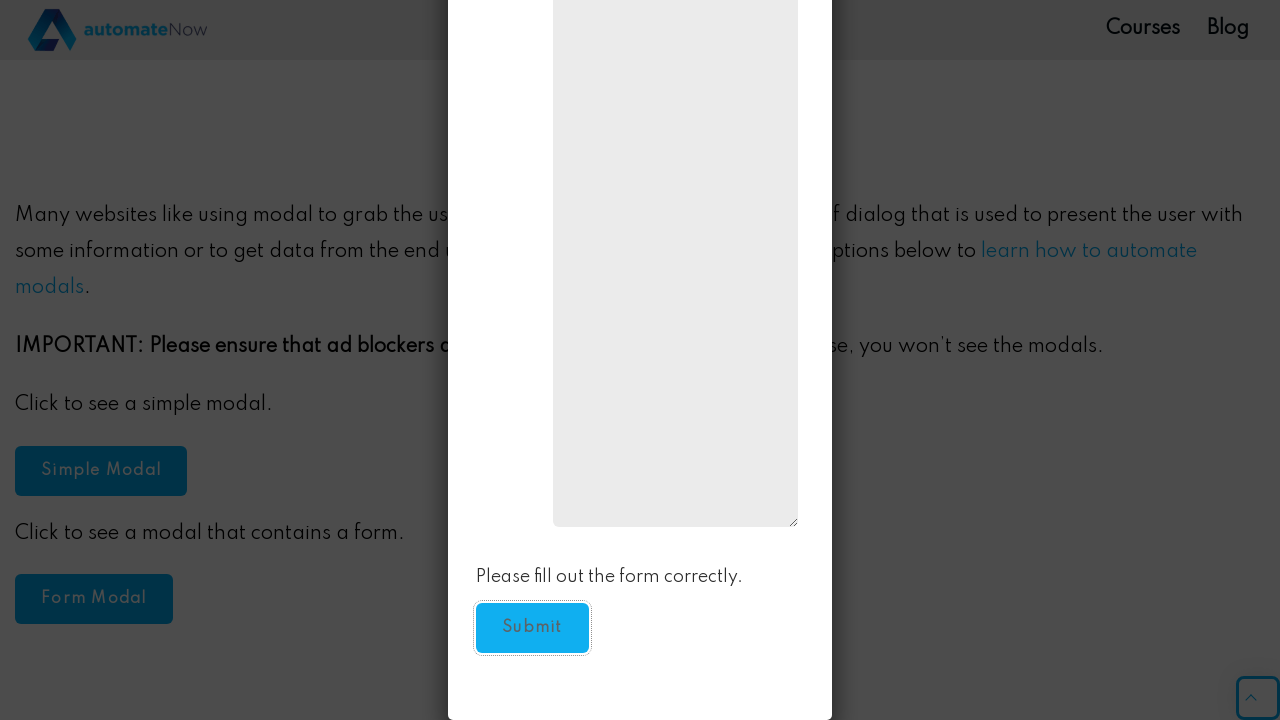

Verified page title loaded, confirming still on modals page
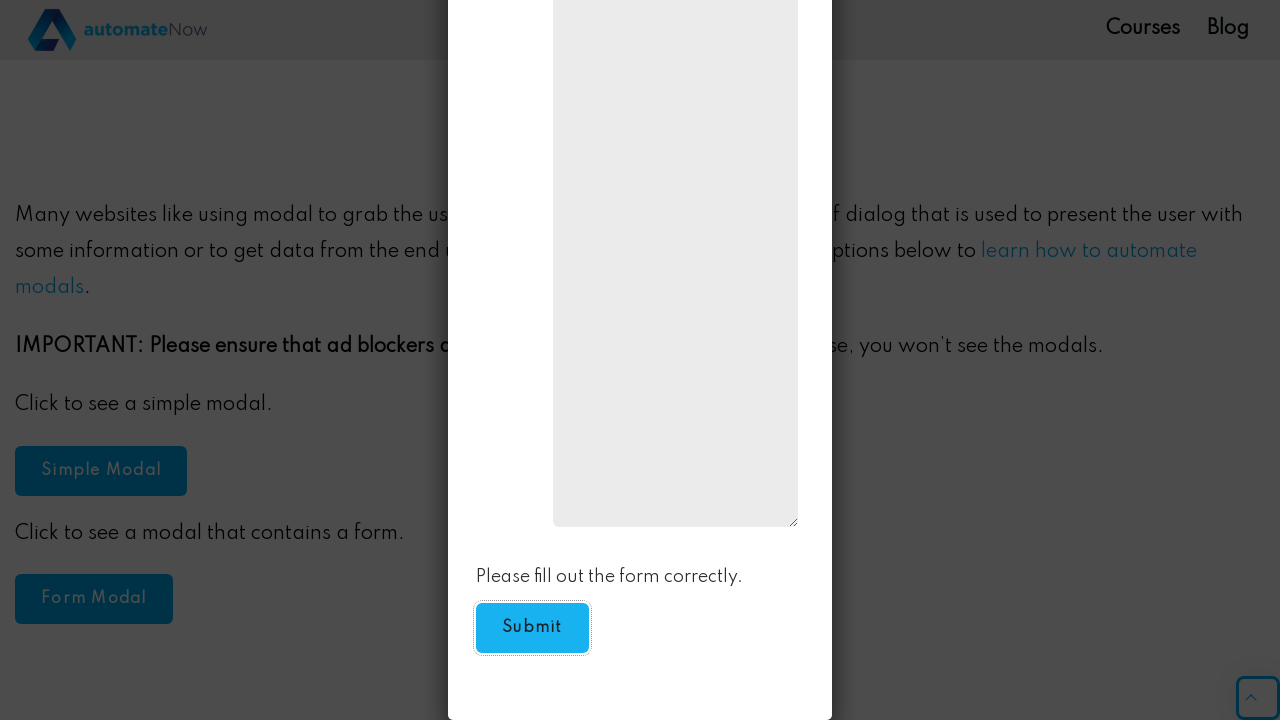

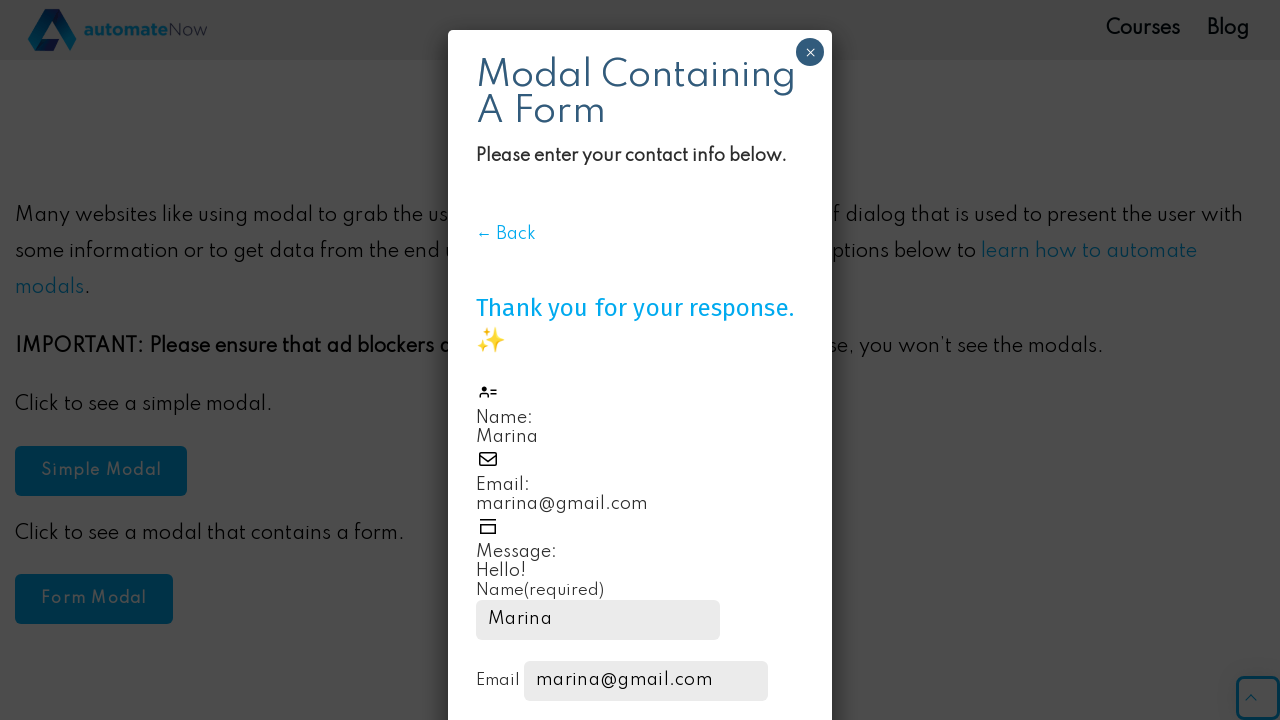